Tests adding a todo item with accented characters to verify the app handles international characters correctly

Starting URL: https://todomvc.com/examples/react/dist/

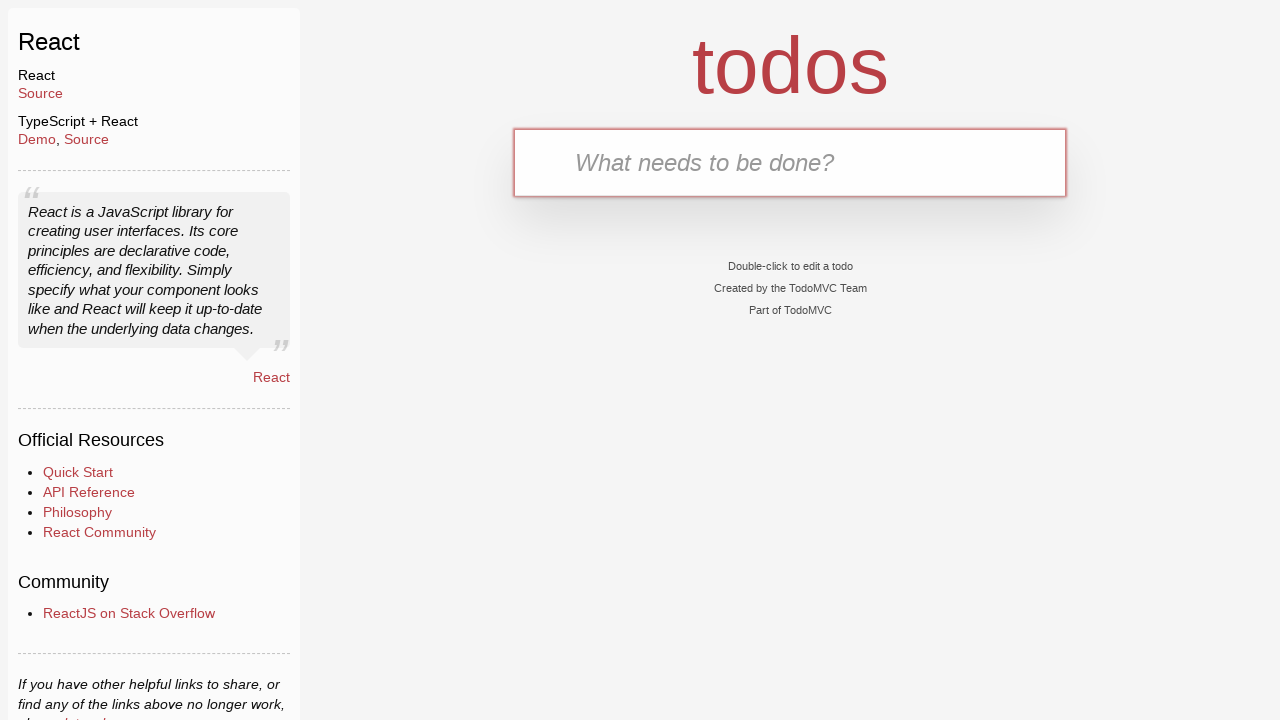

Waited for new todo input field to be visible
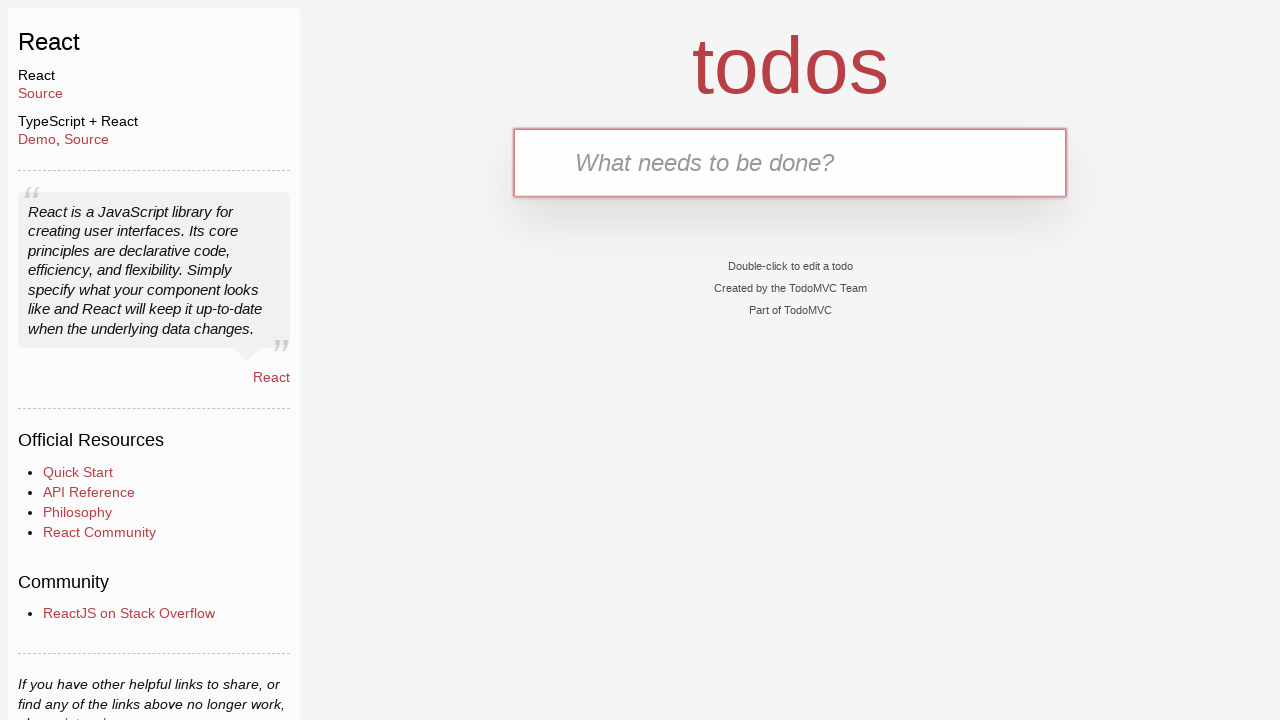

Filled new todo input with accented characters: é, è, á, ü, ñ on input.new-todo
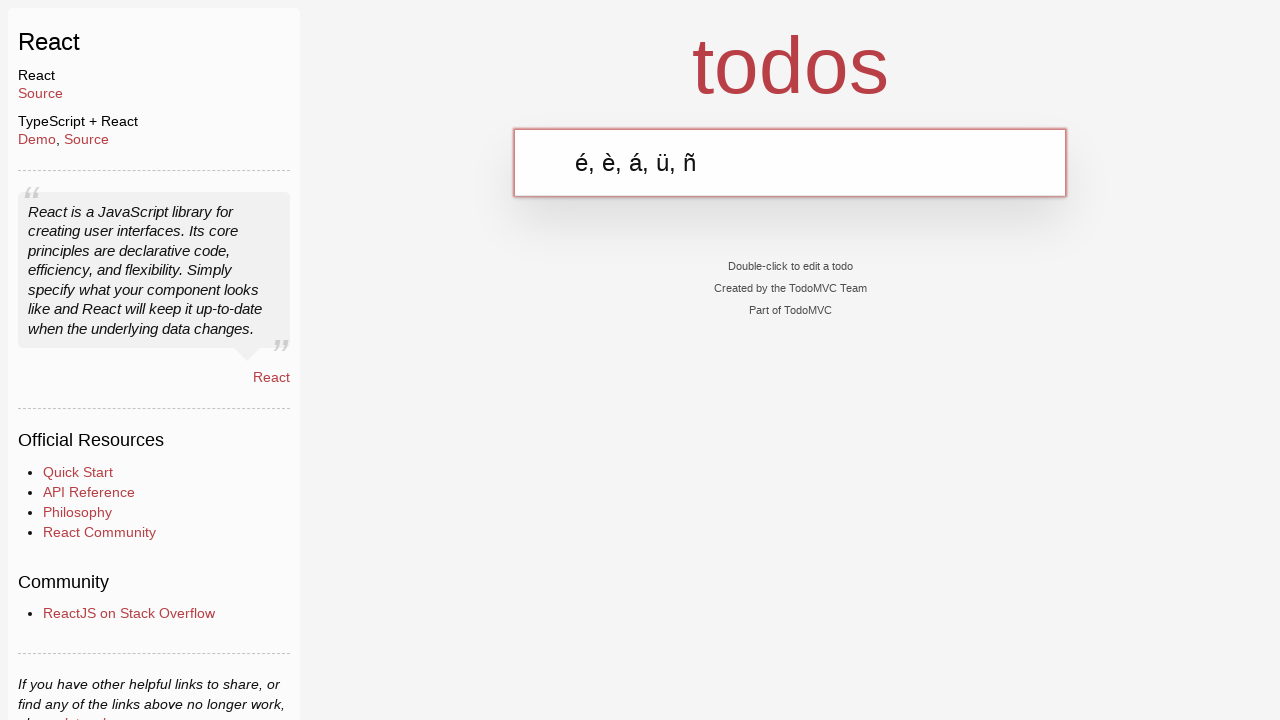

Pressed Enter to add the todo item with accented characters on input.new-todo
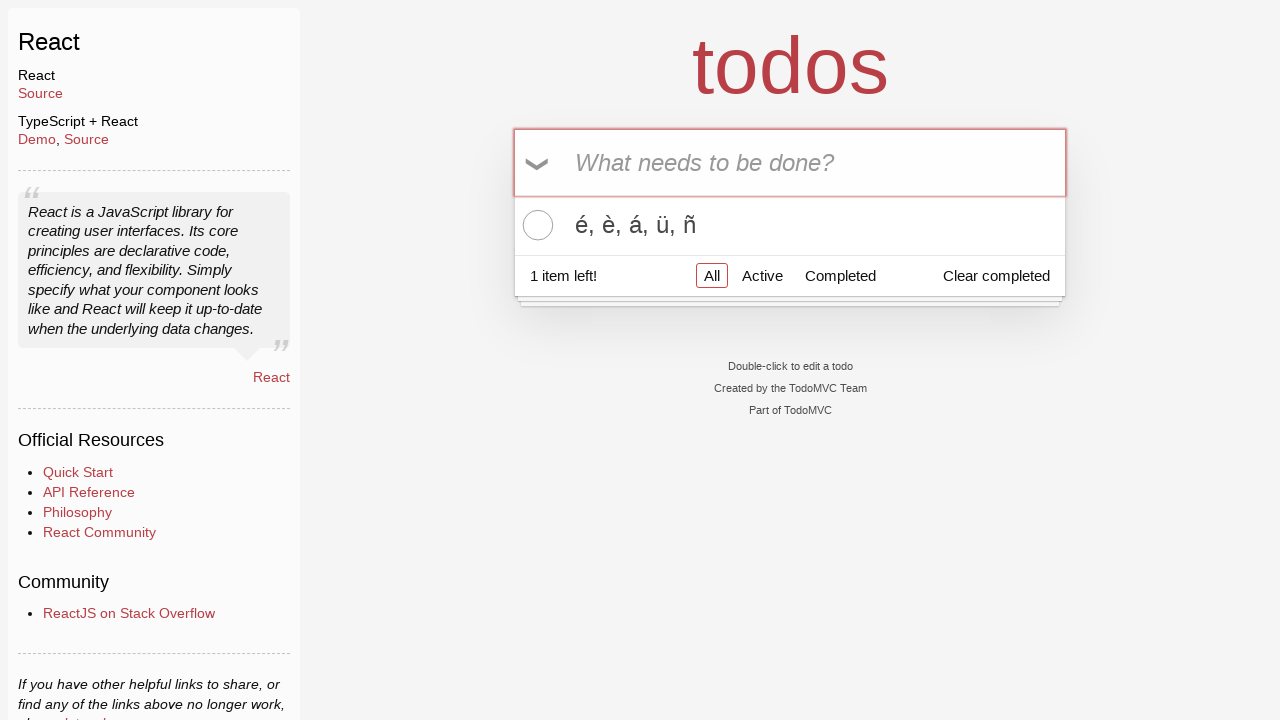

Todo item with accented characters appeared in the list
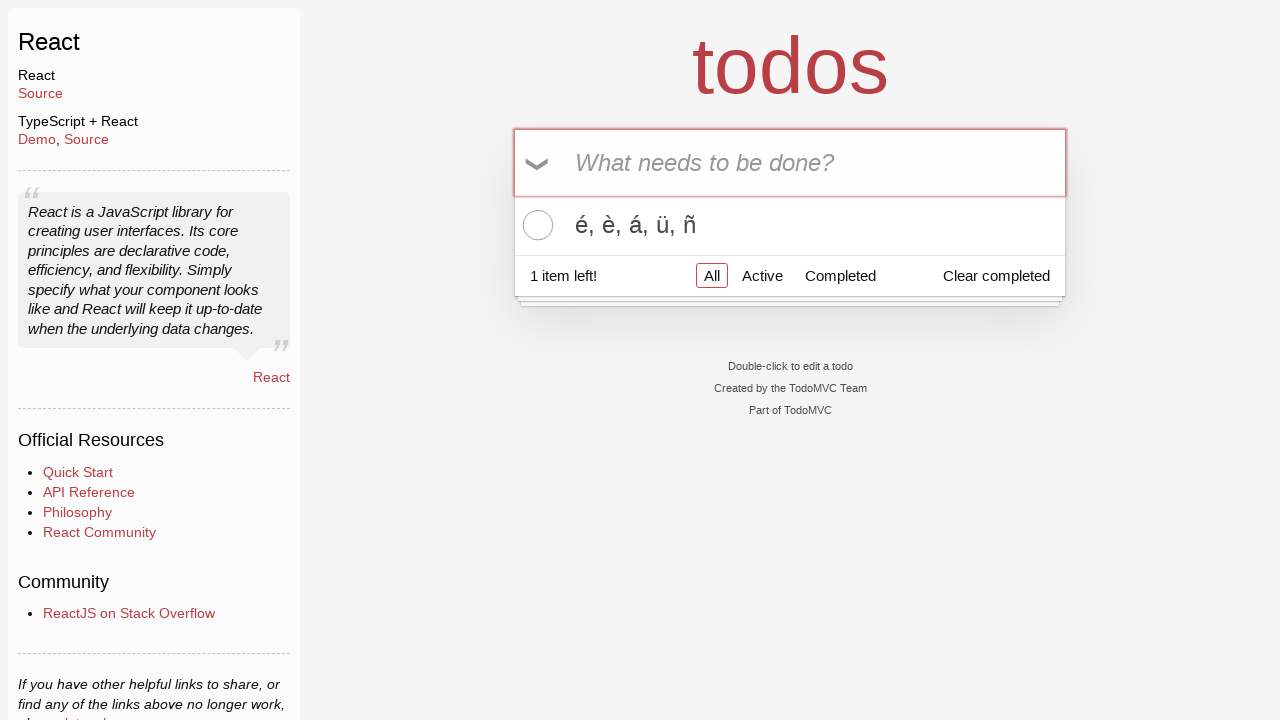

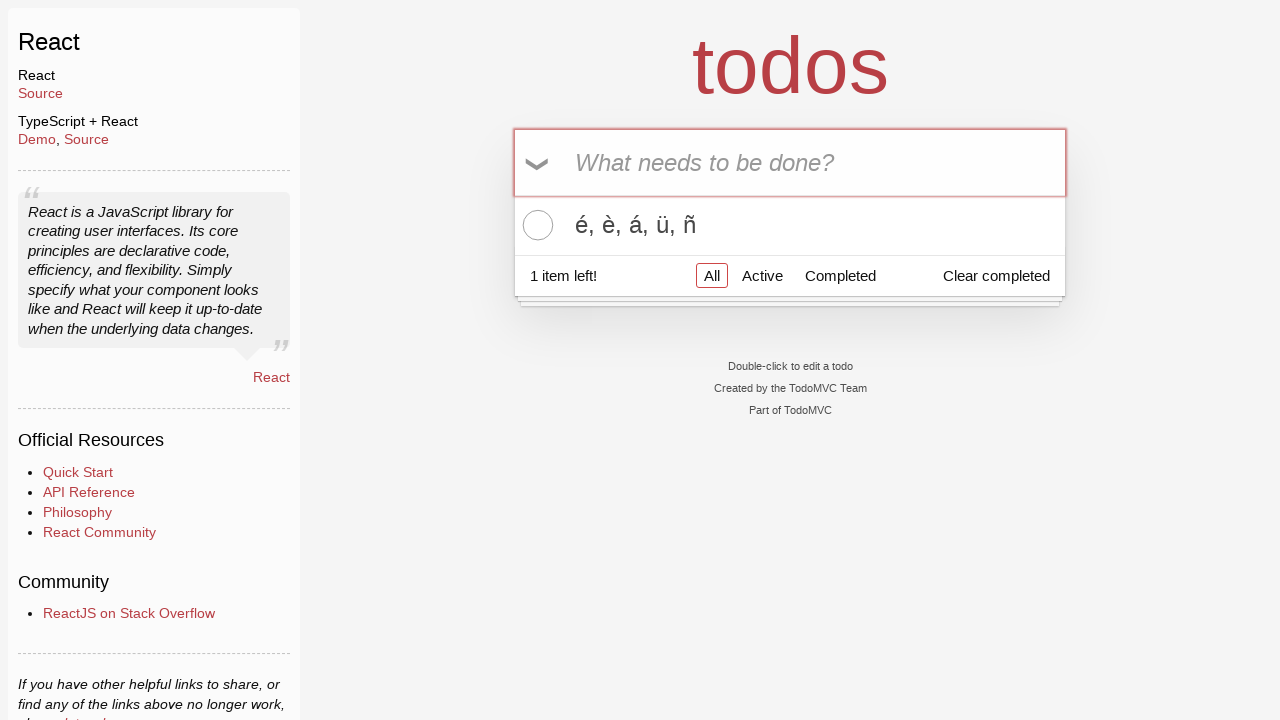